Tests that a todo item is removed when edited to an empty string.

Starting URL: https://demo.playwright.dev/todomvc

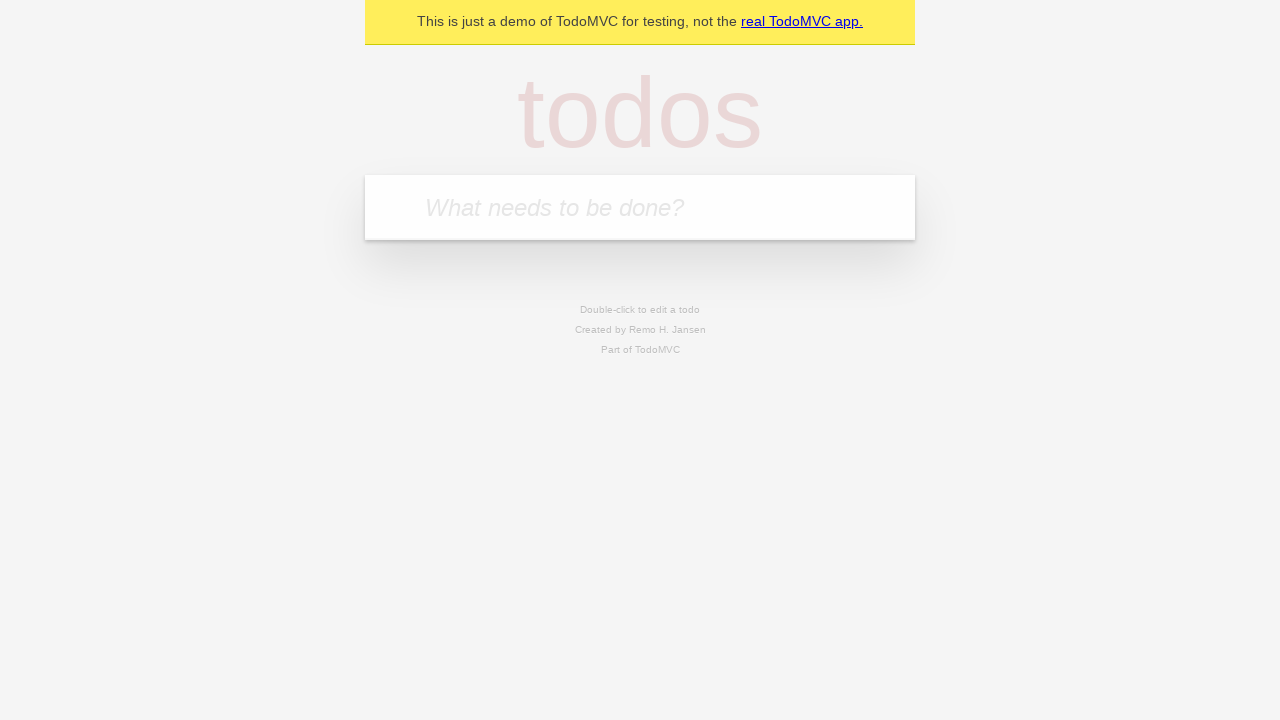

Filled new todo input with 'buy some cheese' on .new-todo
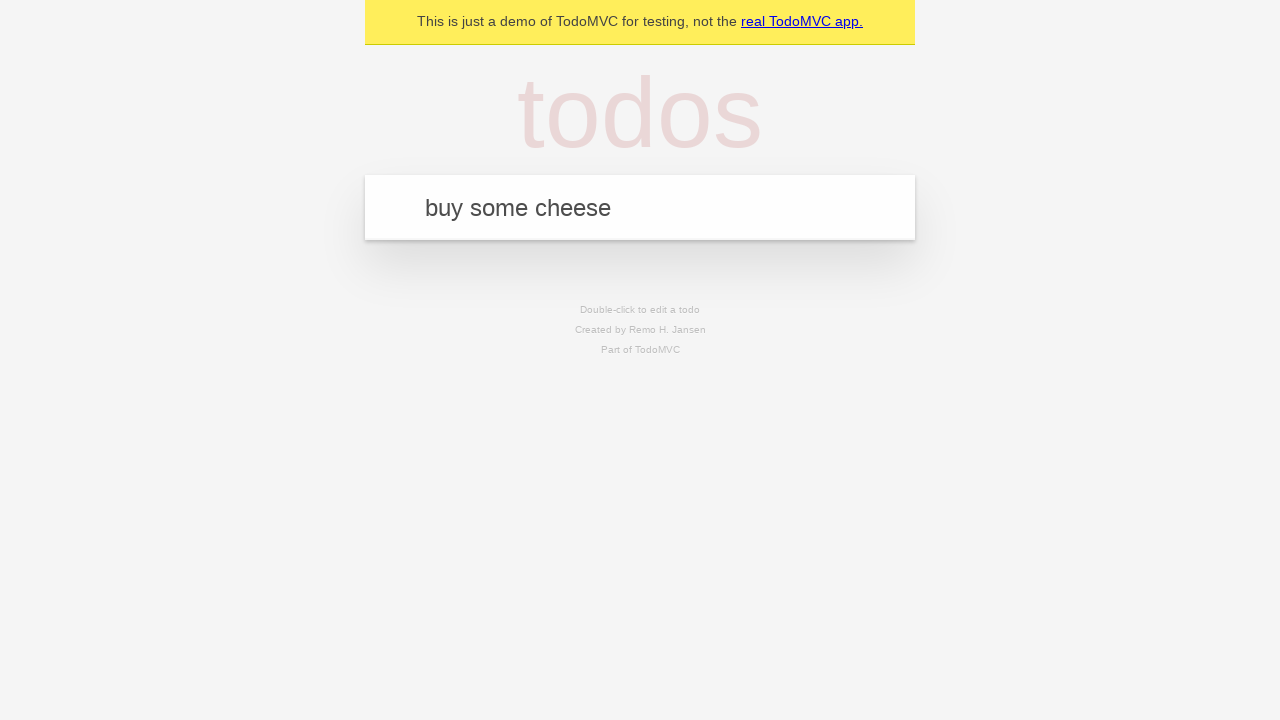

Pressed Enter to create first todo on .new-todo
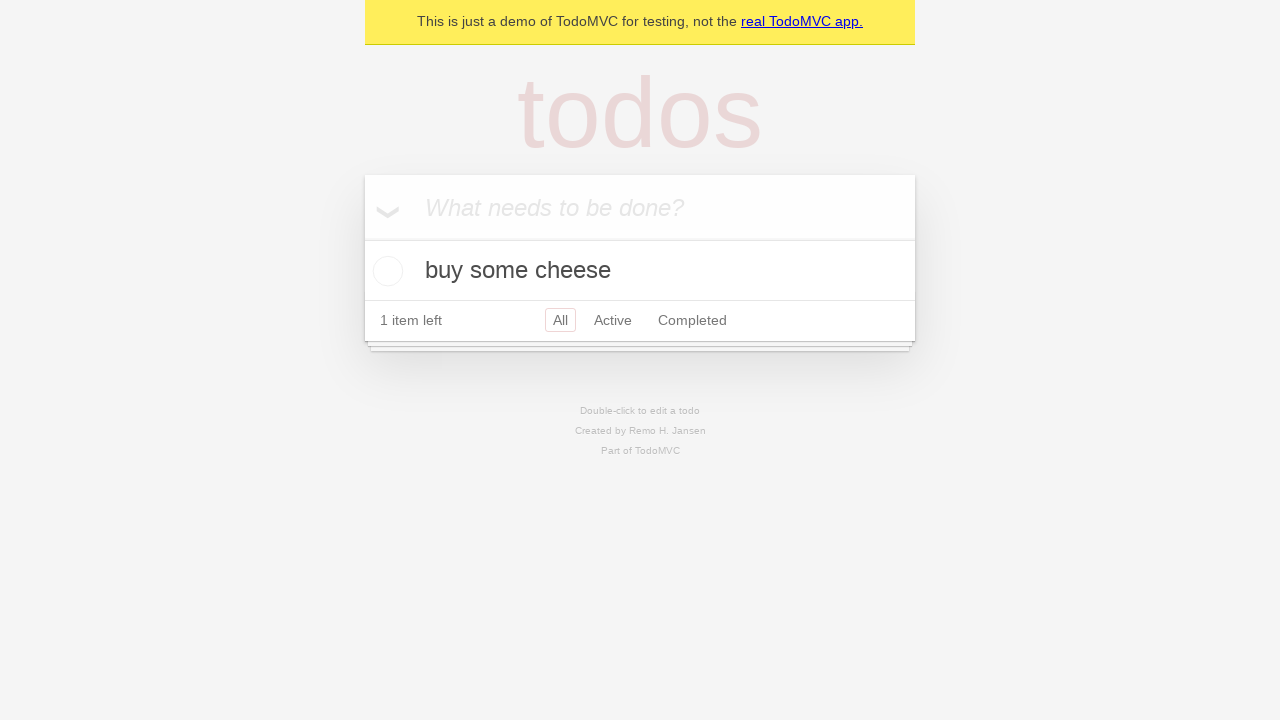

Filled new todo input with 'feed the cat' on .new-todo
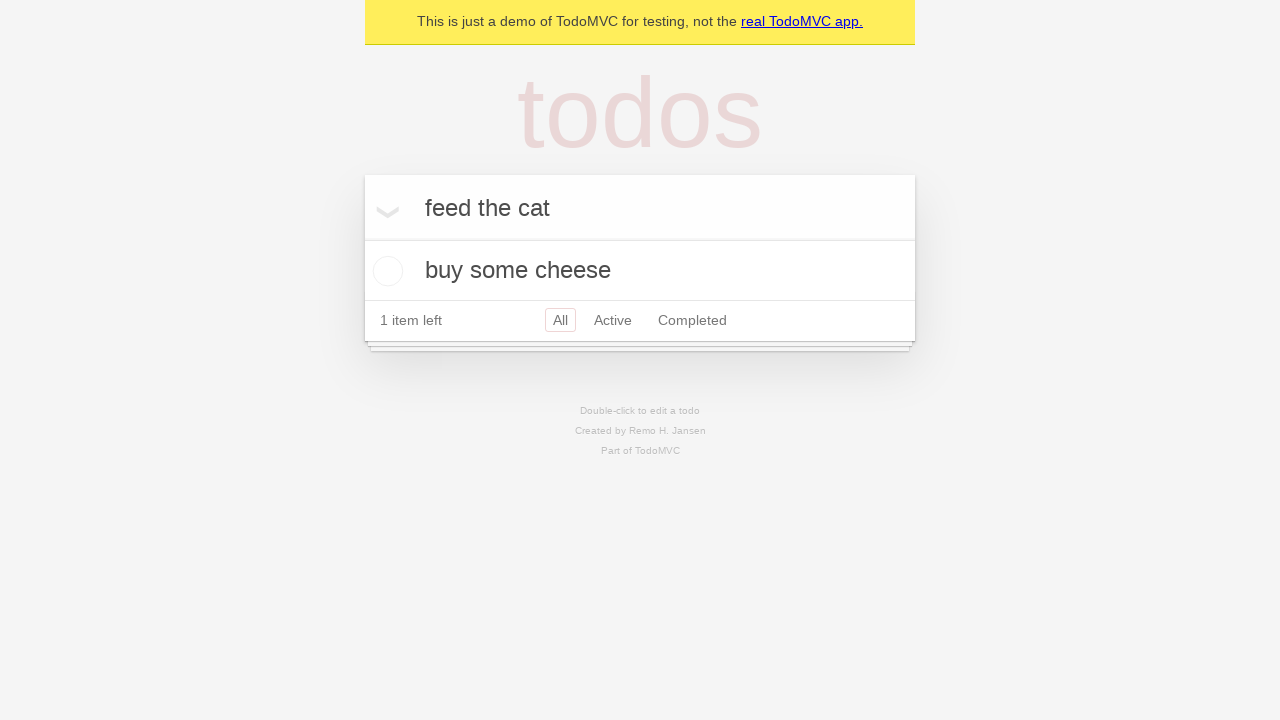

Pressed Enter to create second todo on .new-todo
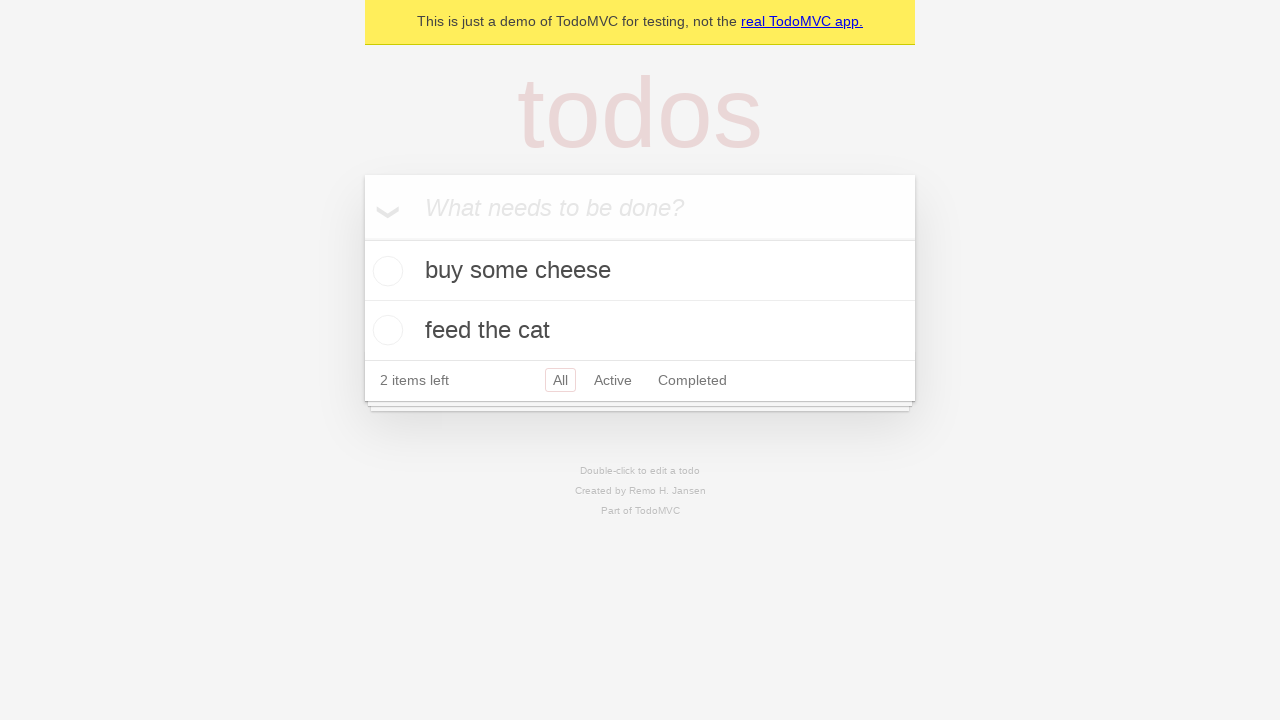

Filled new todo input with 'book a doctors appointment' on .new-todo
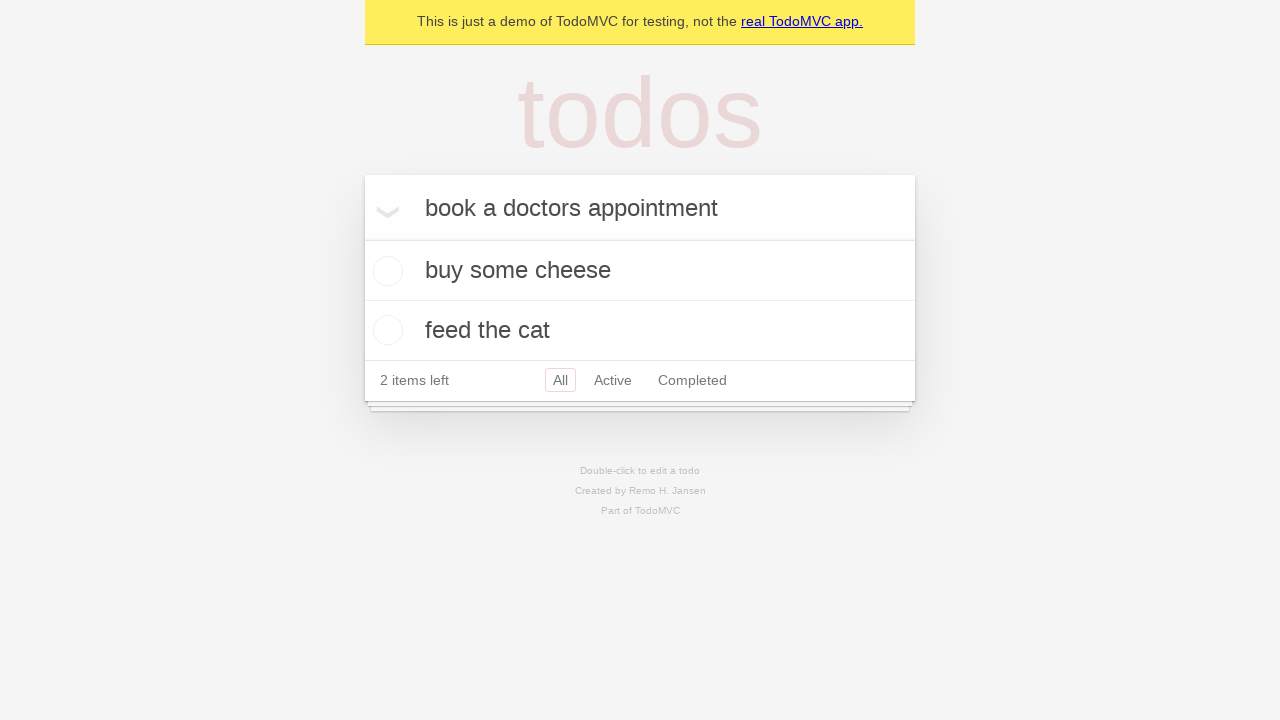

Pressed Enter to create third todo on .new-todo
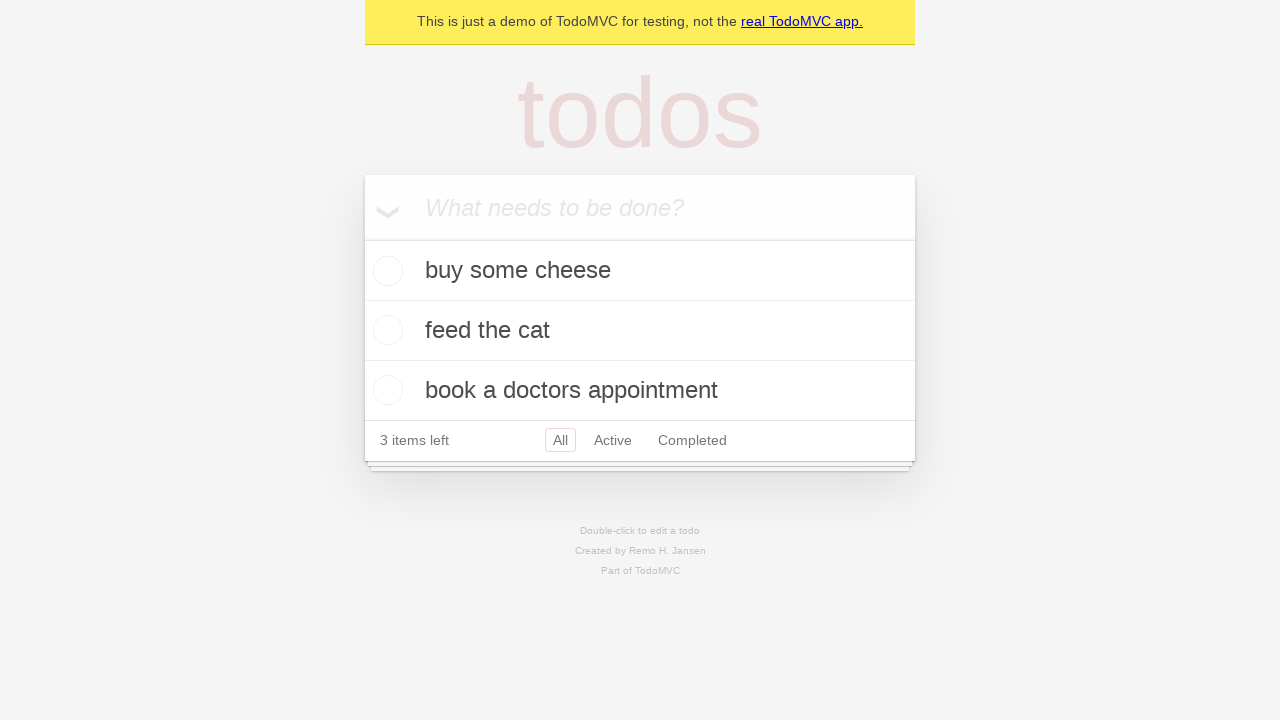

All three todos have been created and are visible
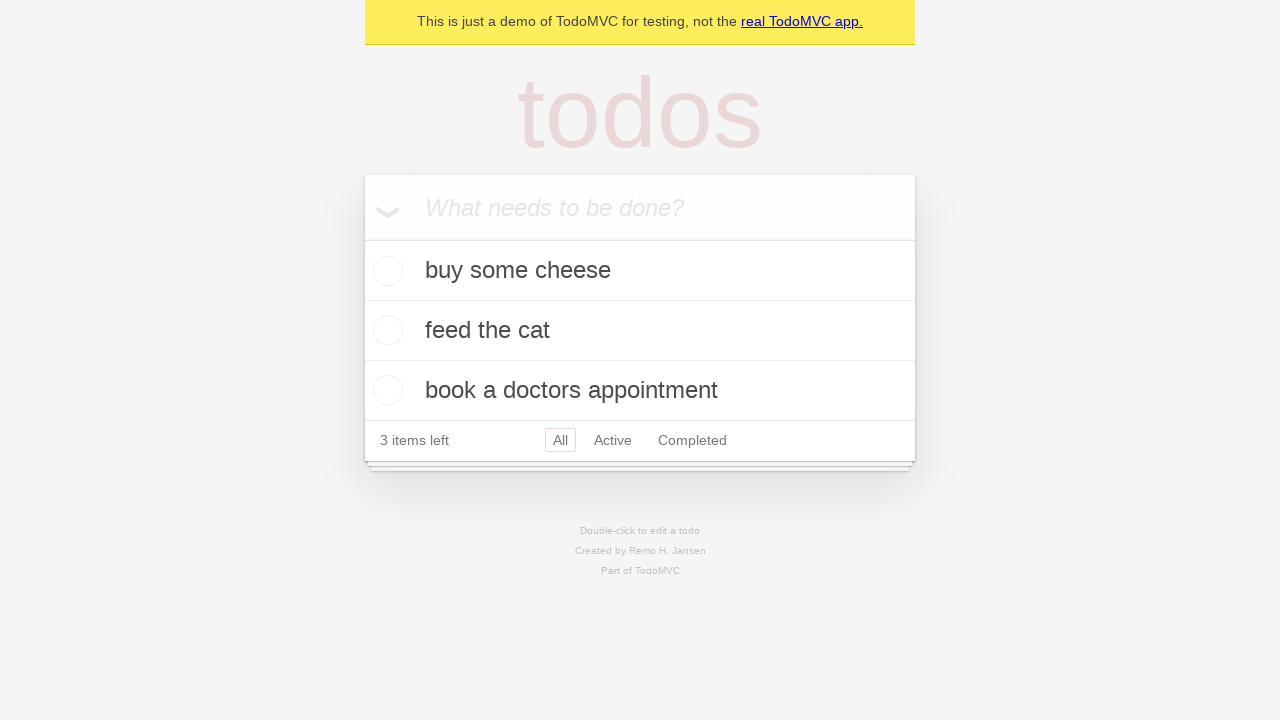

Double-clicked second todo item to enter edit mode at (640, 331) on .todo-list li >> nth=1
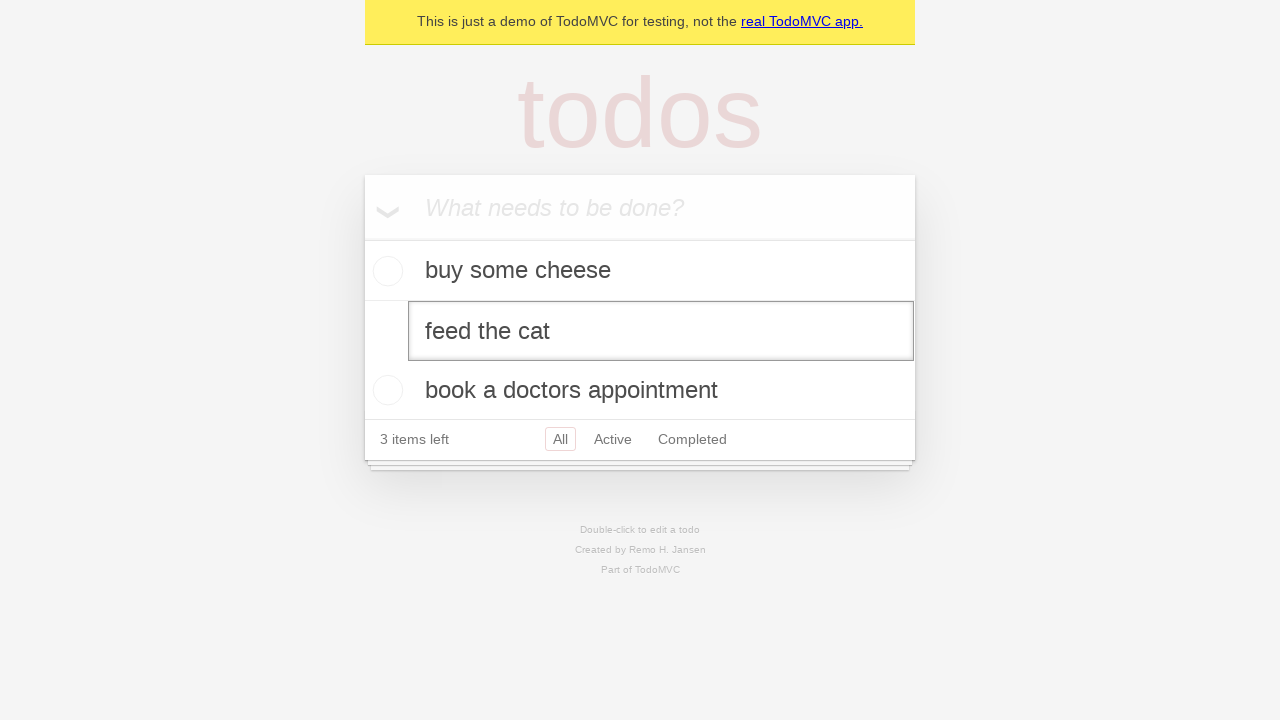

Cleared the text of the second todo item on .todo-list li >> nth=1 >> .edit
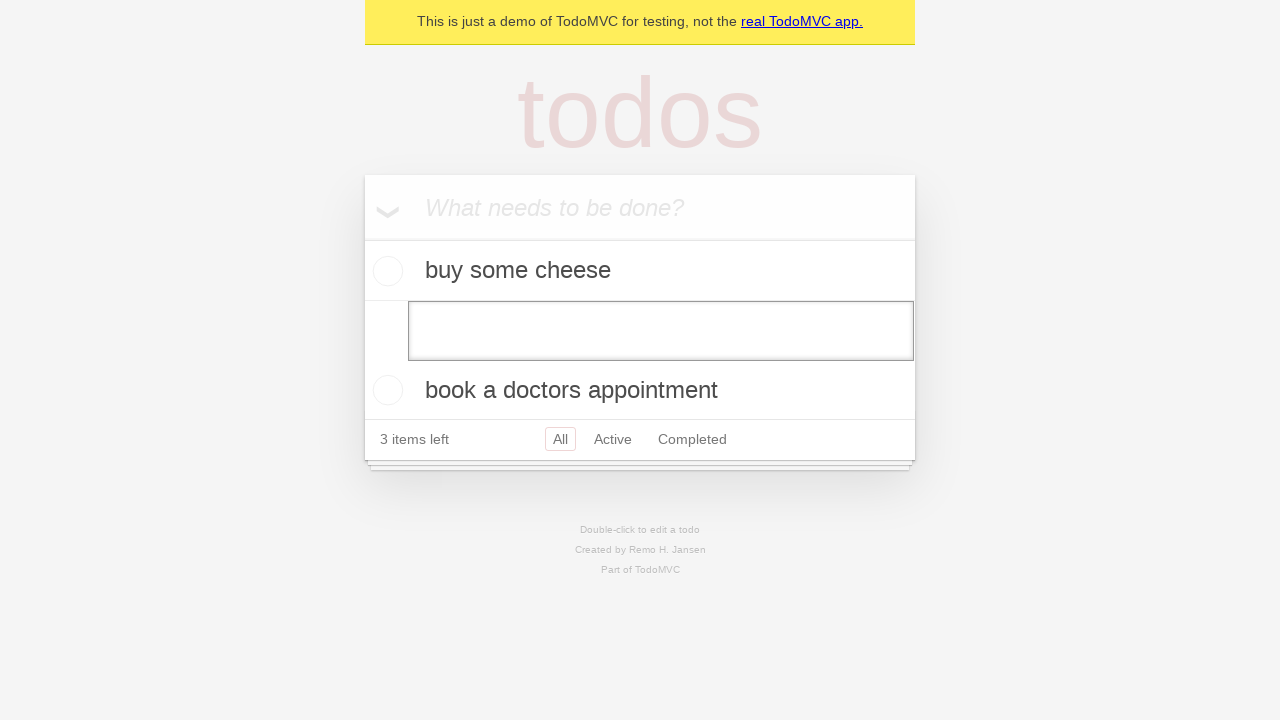

Pressed Enter to confirm the empty text and remove the todo item on .todo-list li >> nth=1 >> .edit
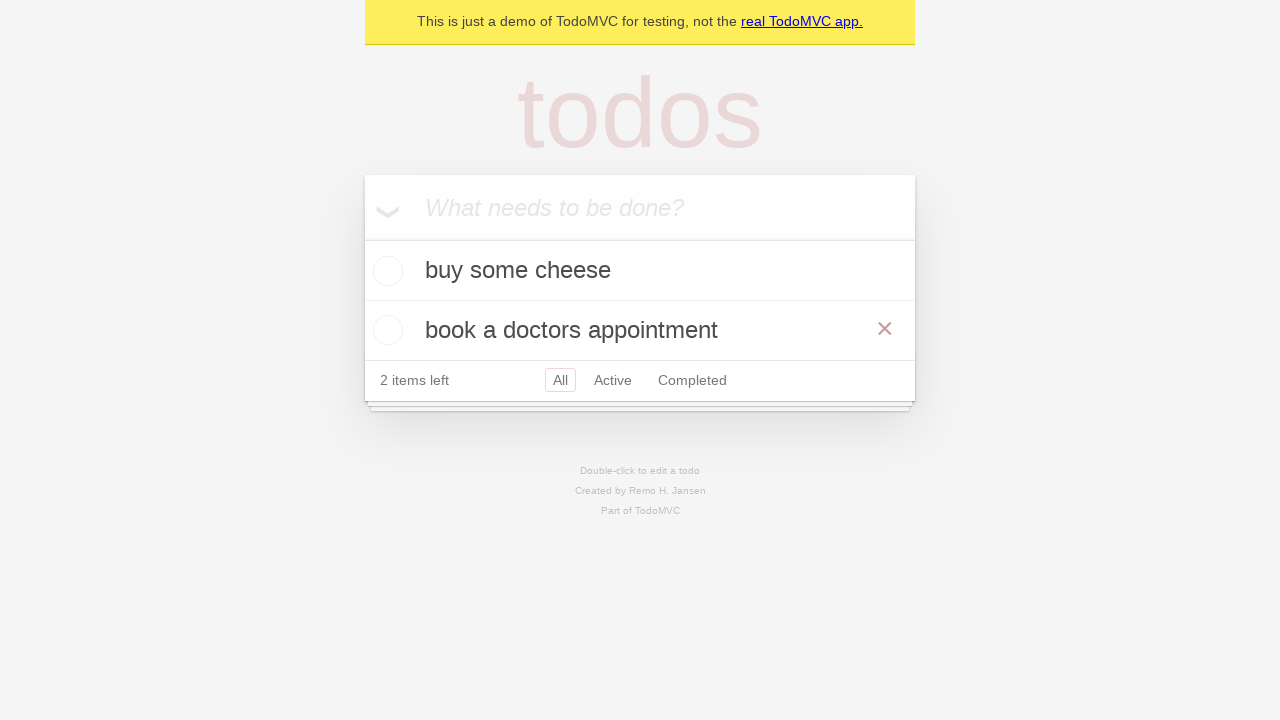

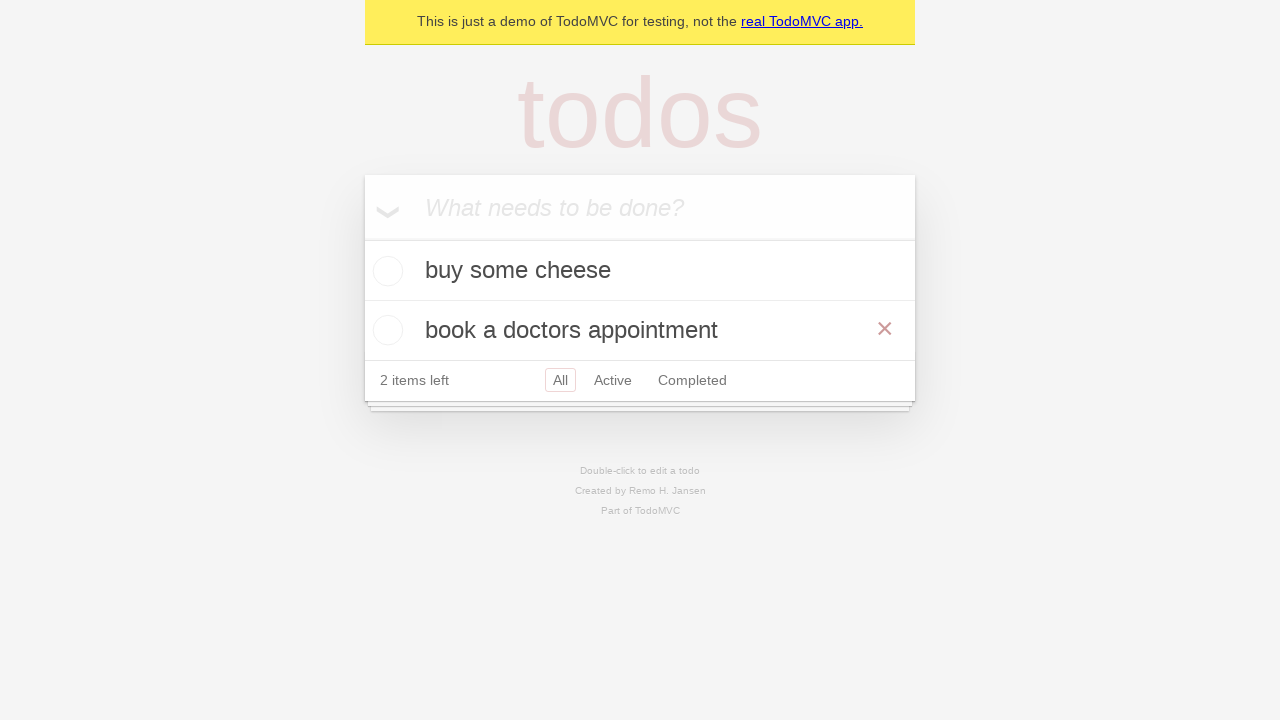